Tests JavaScript confirm alert by clicking button, accepting the alert dialog

Starting URL: https://demoqa.com/alerts

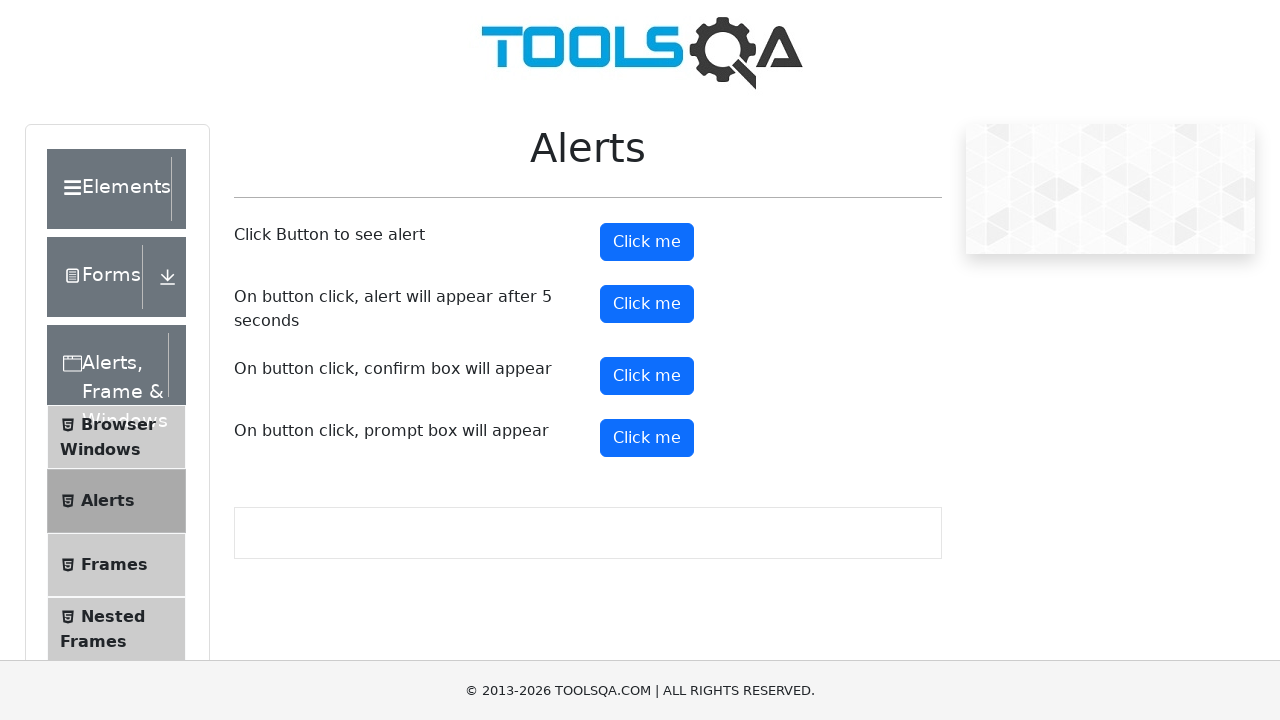

Waited for page to load (networkidle)
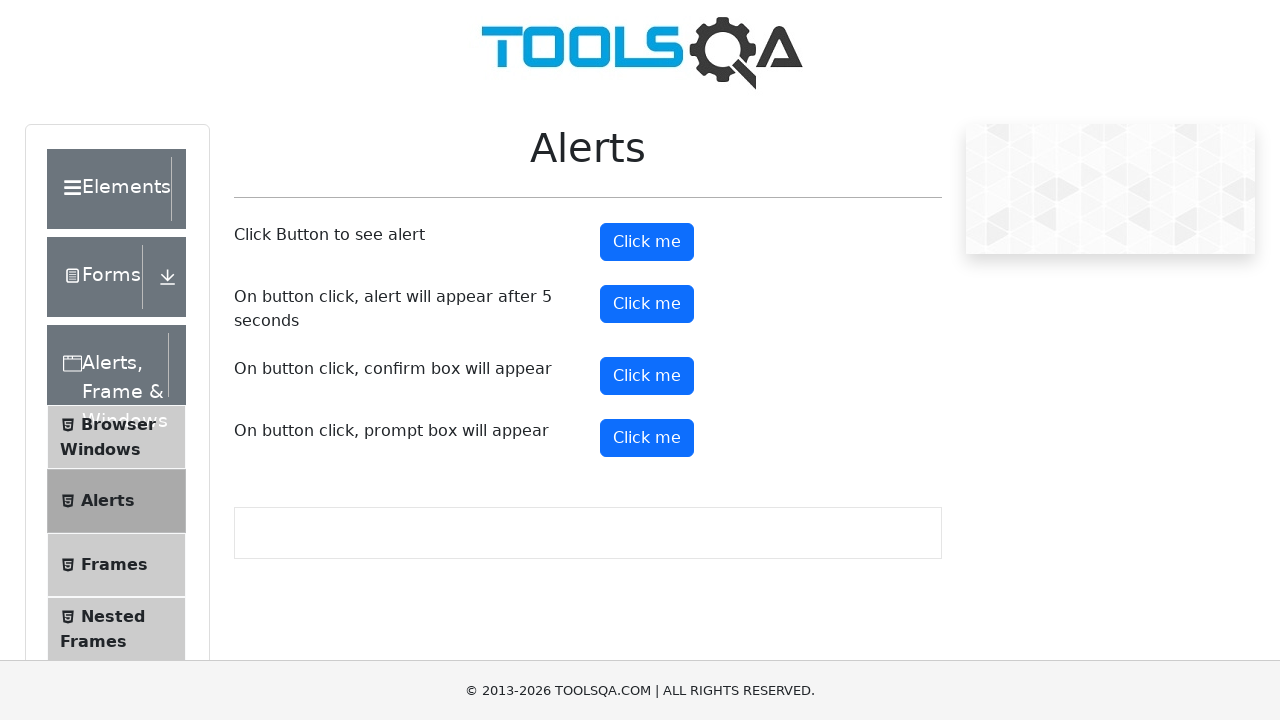

Set up dialog handler to automatically accept alerts
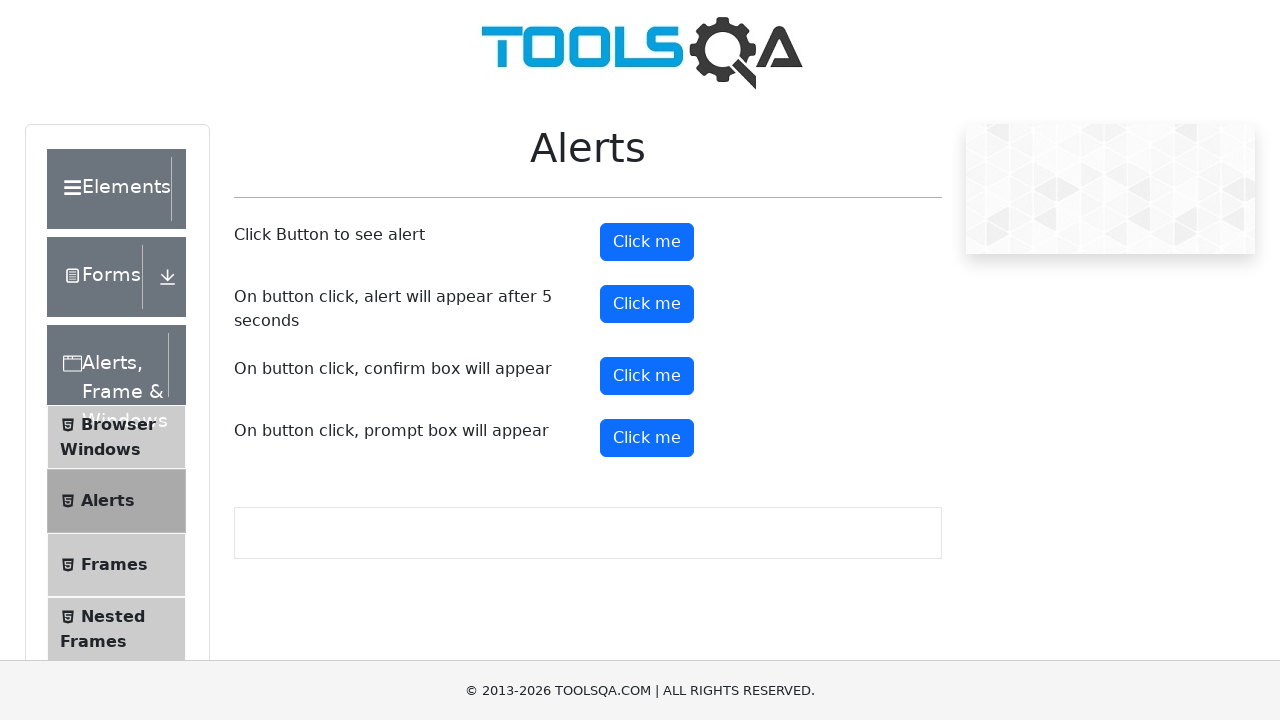

Located the confirm button
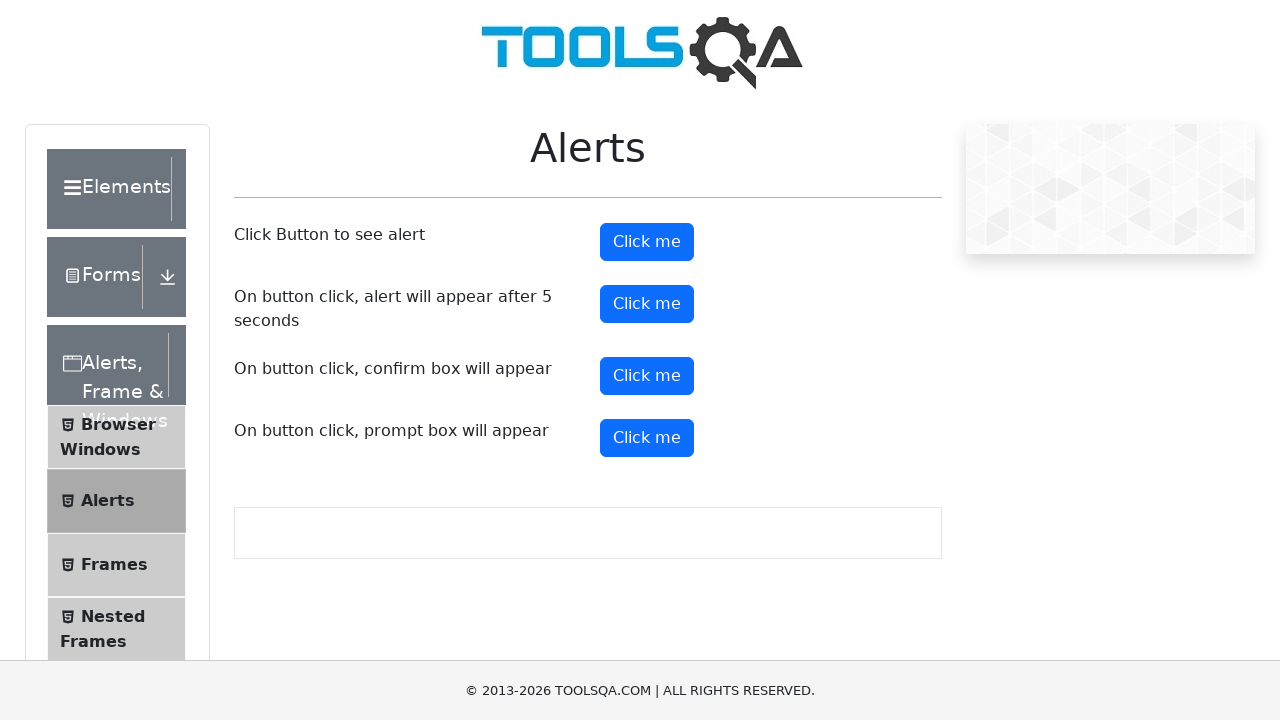

Scrolled confirm button into view
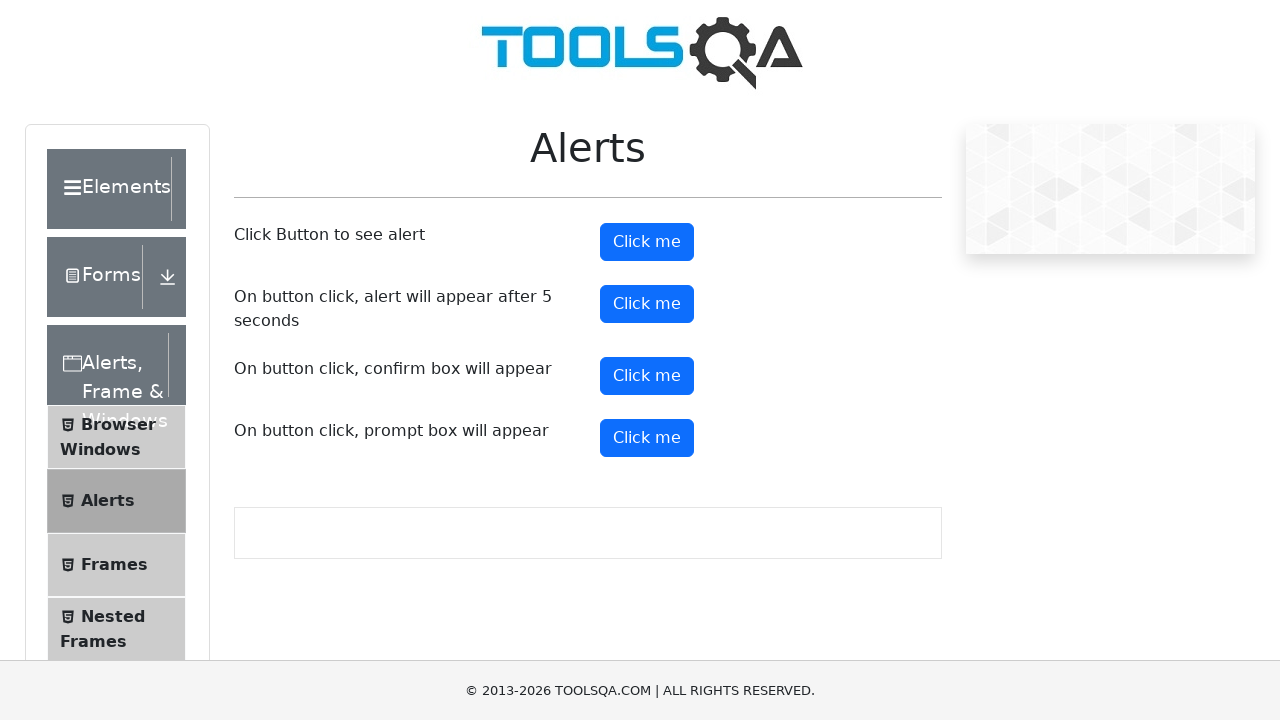

Clicked confirm button to trigger JavaScript alert dialog at (647, 376) on #confirmButton
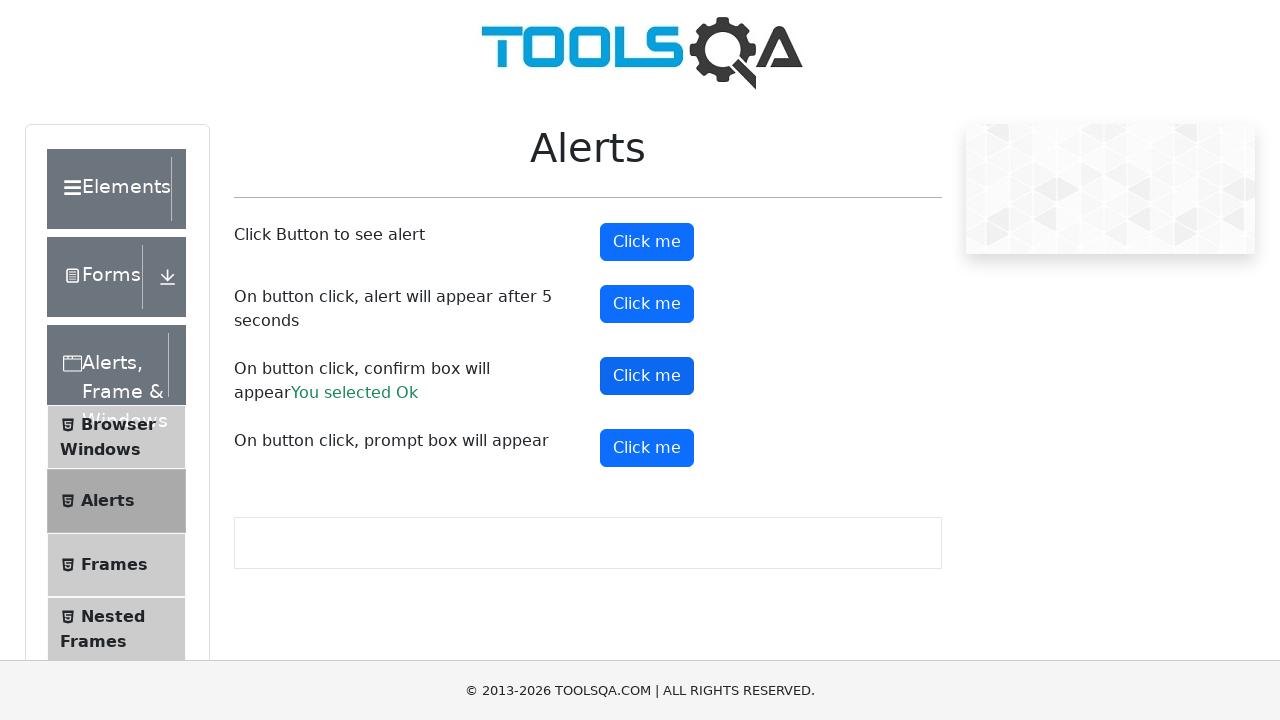

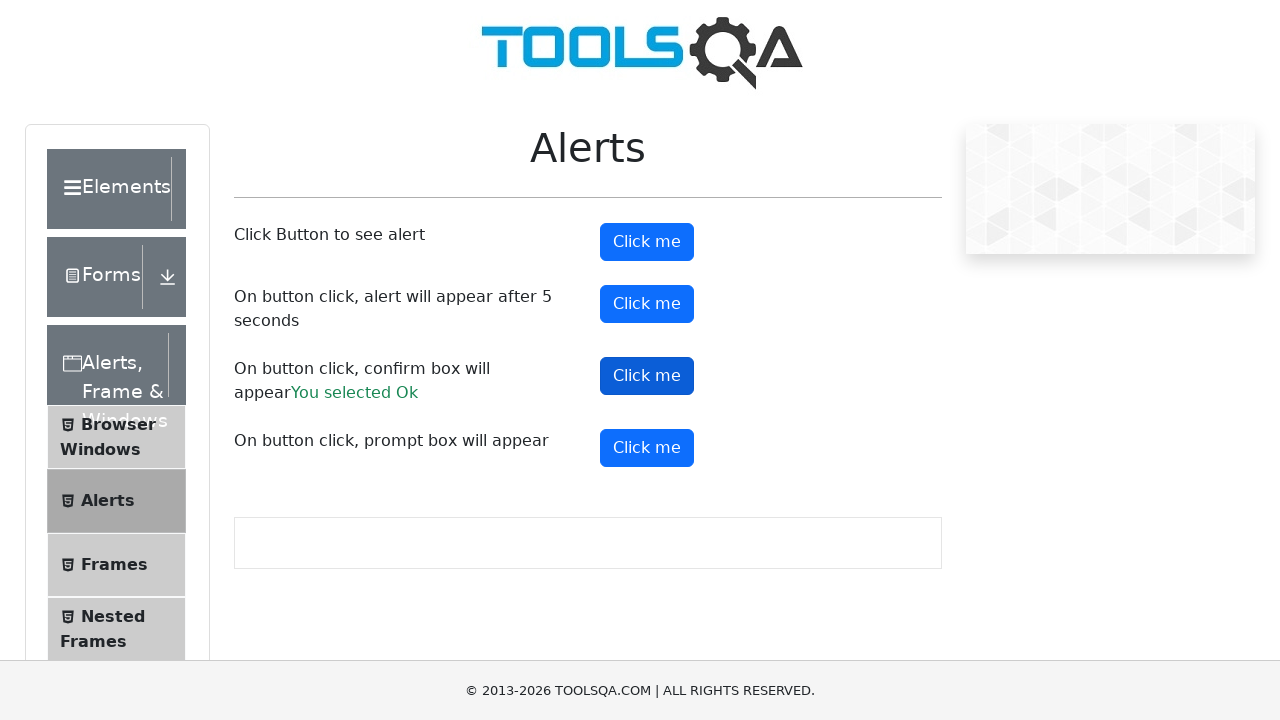